Tests radio button functionality by clicking the yellow radio button on a practice page

Starting URL: https://practice.cydeo.com/radio_buttons

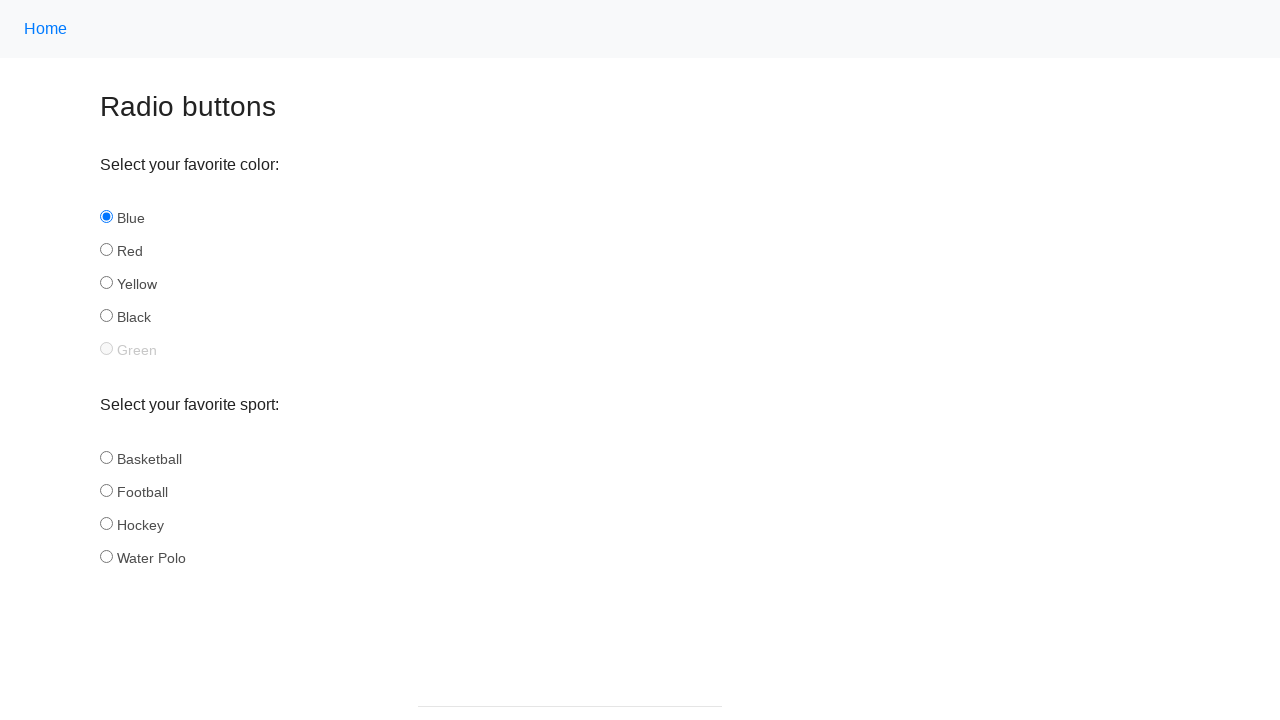

Navigated to radio buttons practice page
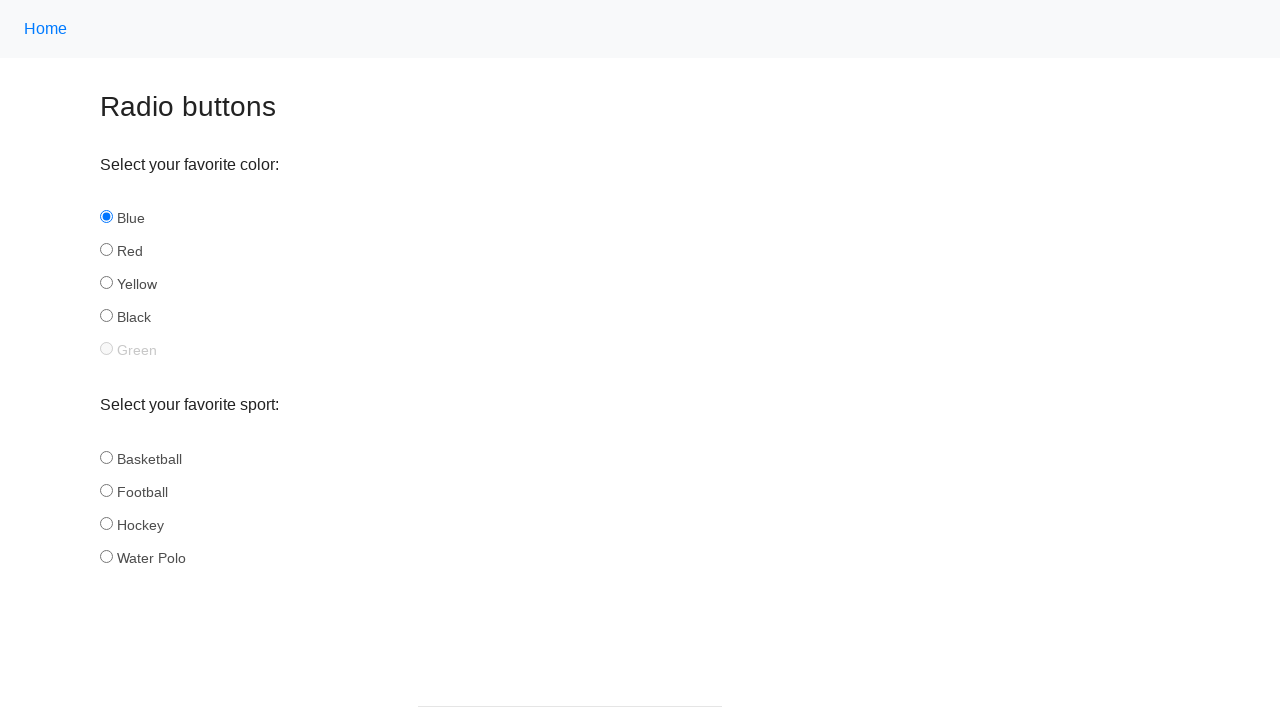

Clicked the yellow radio button at (106, 283) on input#yellow
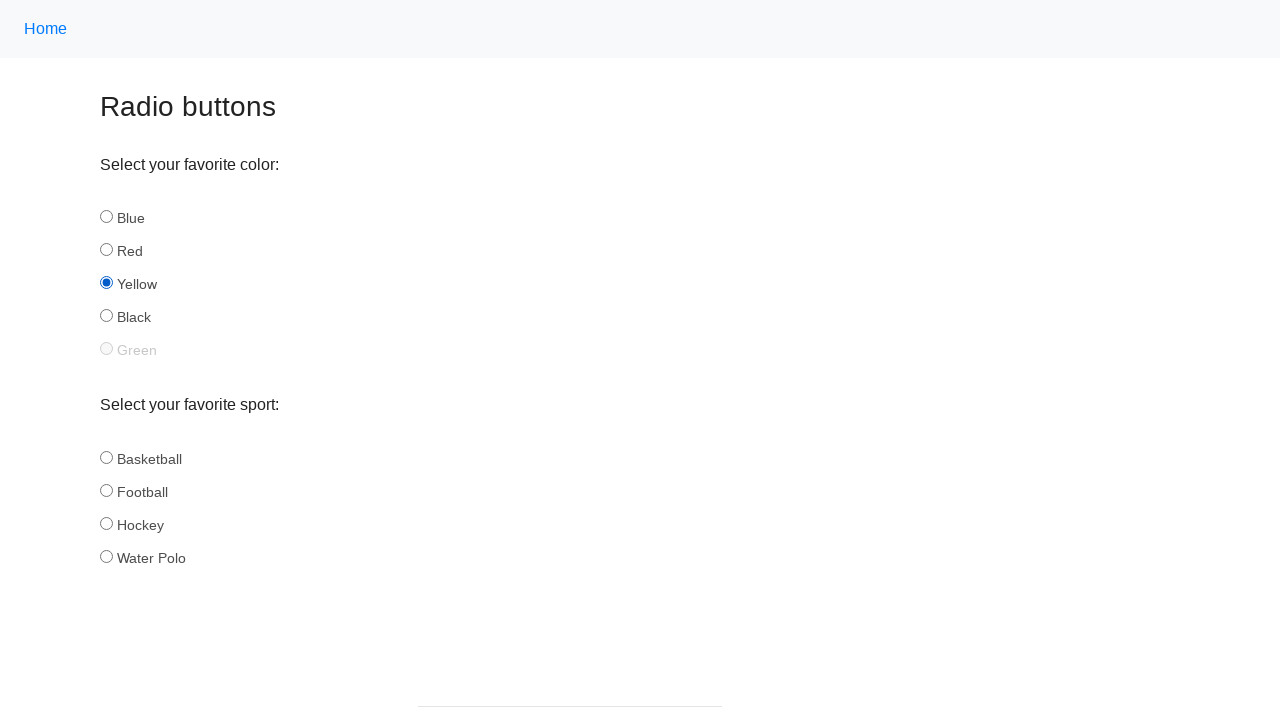

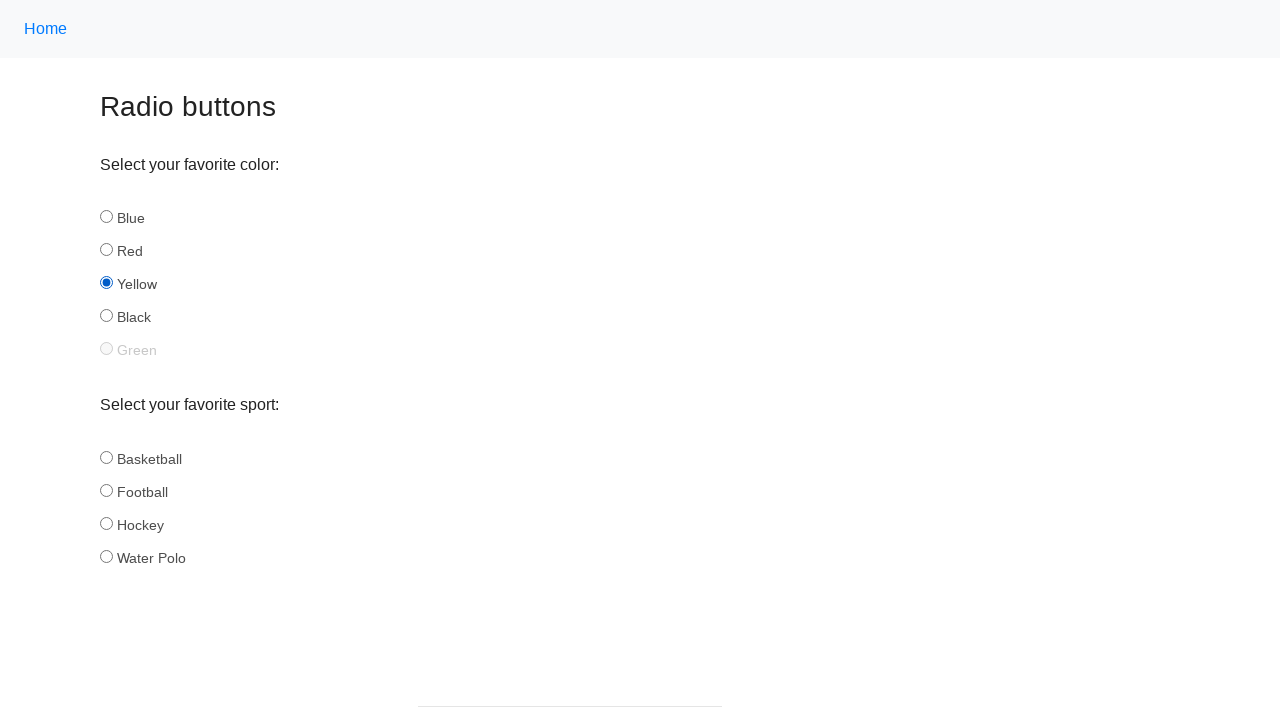